Tests registration form submission by filling first name, last name, and email fields, then verifying successful registration message

Starting URL: http://suninjuly.github.io/registration1.html

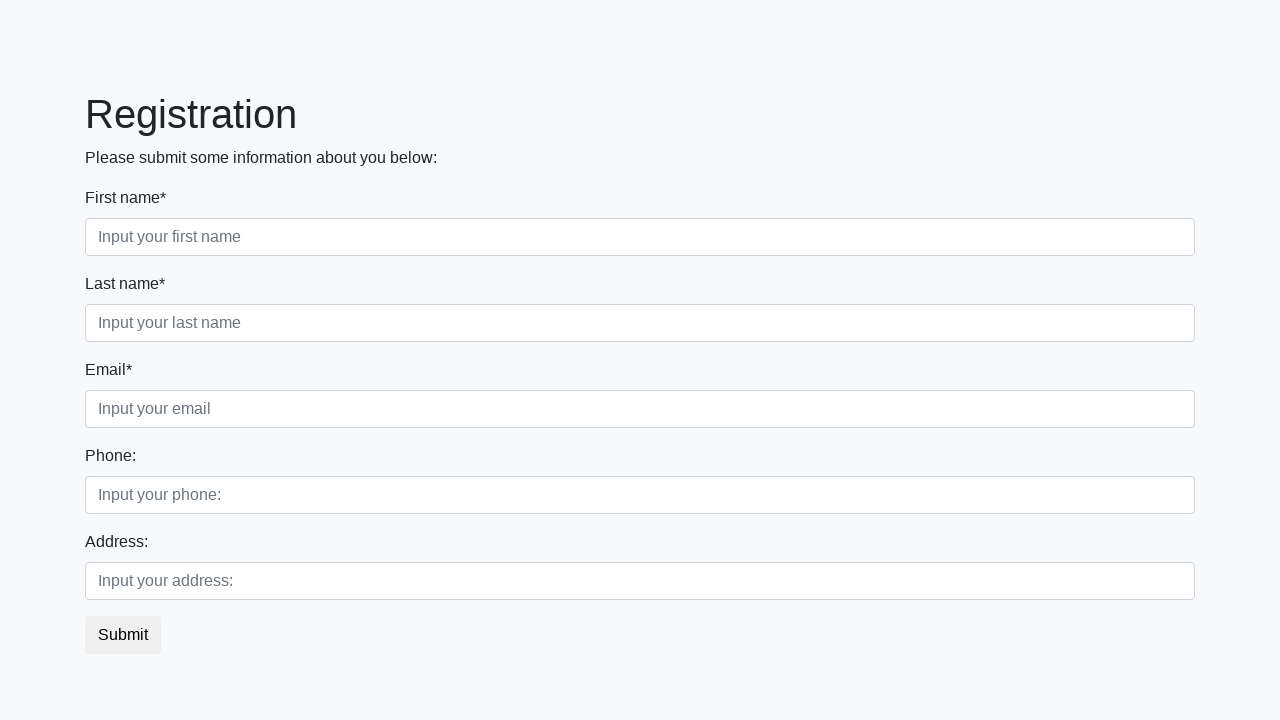

Filled first name field with 'John' on input[placeholder="Input your first name"]
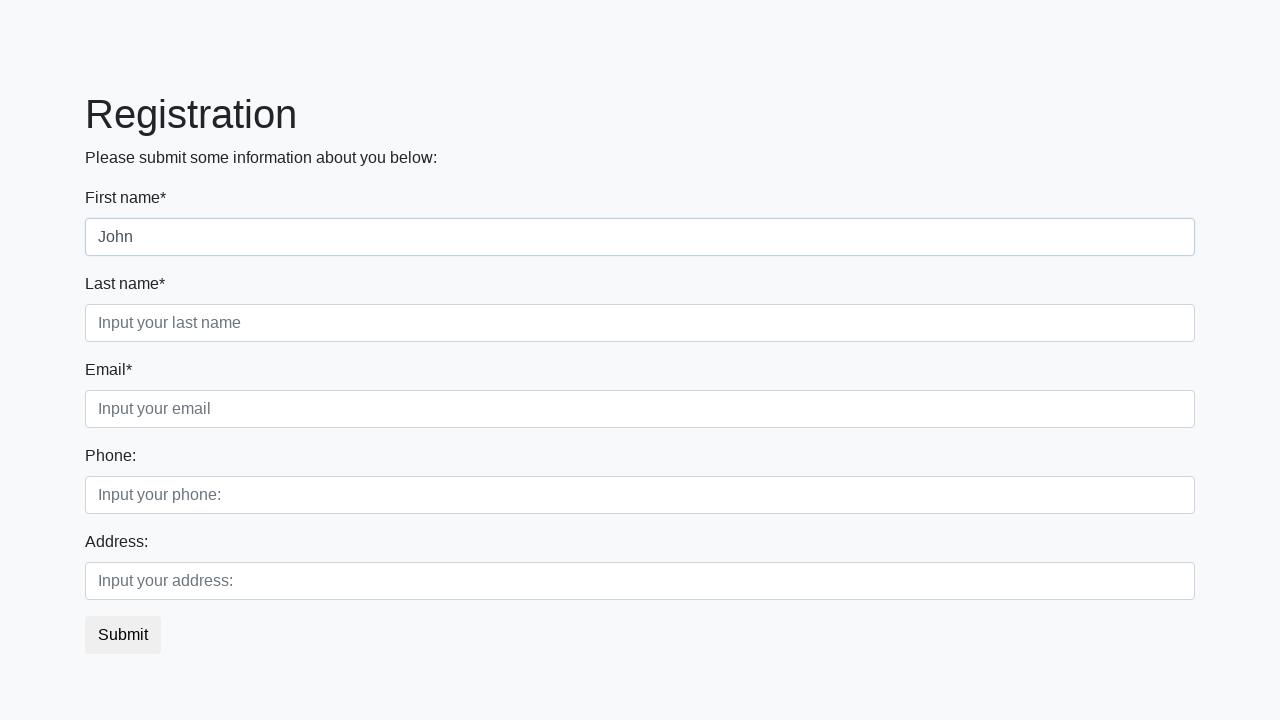

Filled last name field with 'Smith' on input[placeholder="Input your last name"]
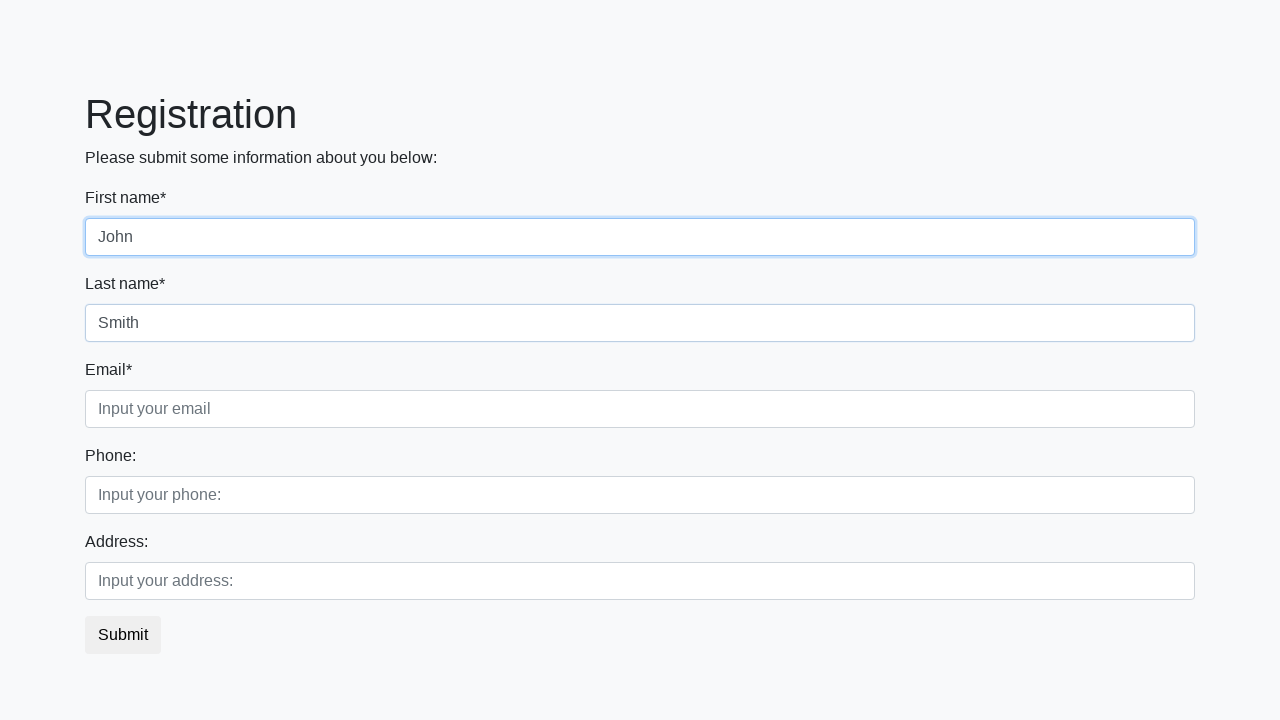

Filled email field with 'john.smith@example.com' on input[placeholder="Input your email"]
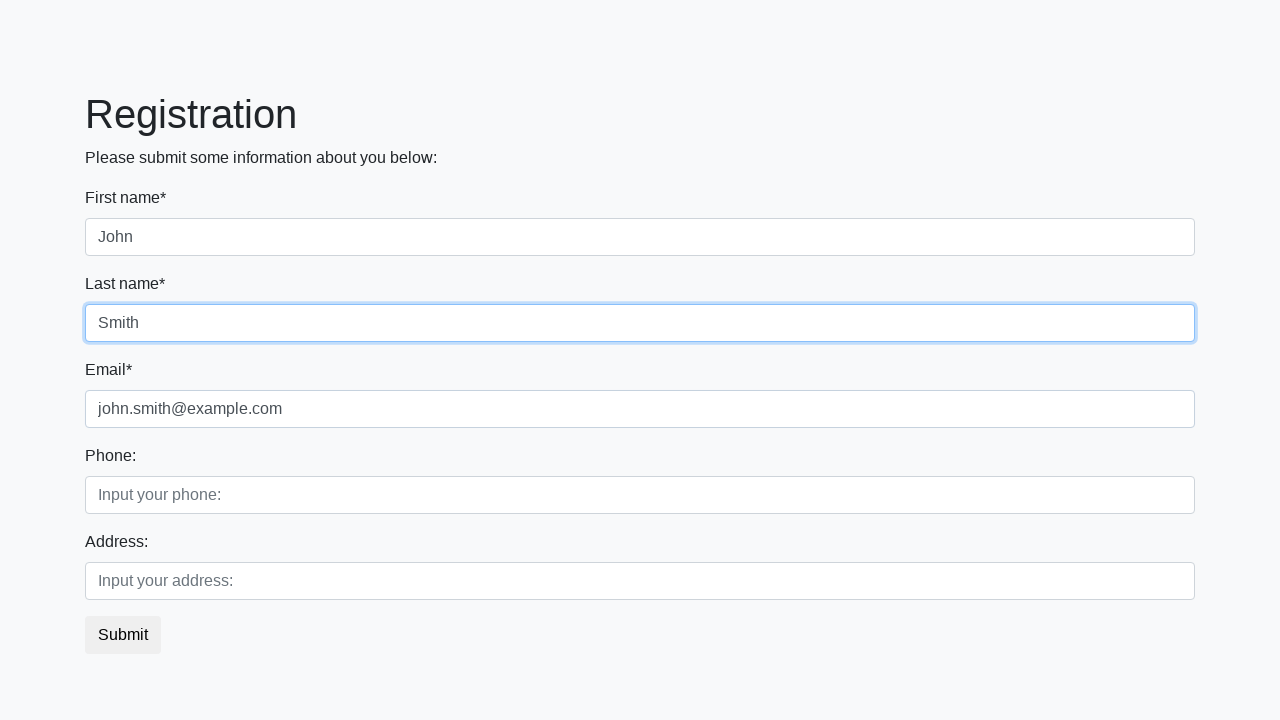

Clicked submit button to register at (123, 635) on button.btn
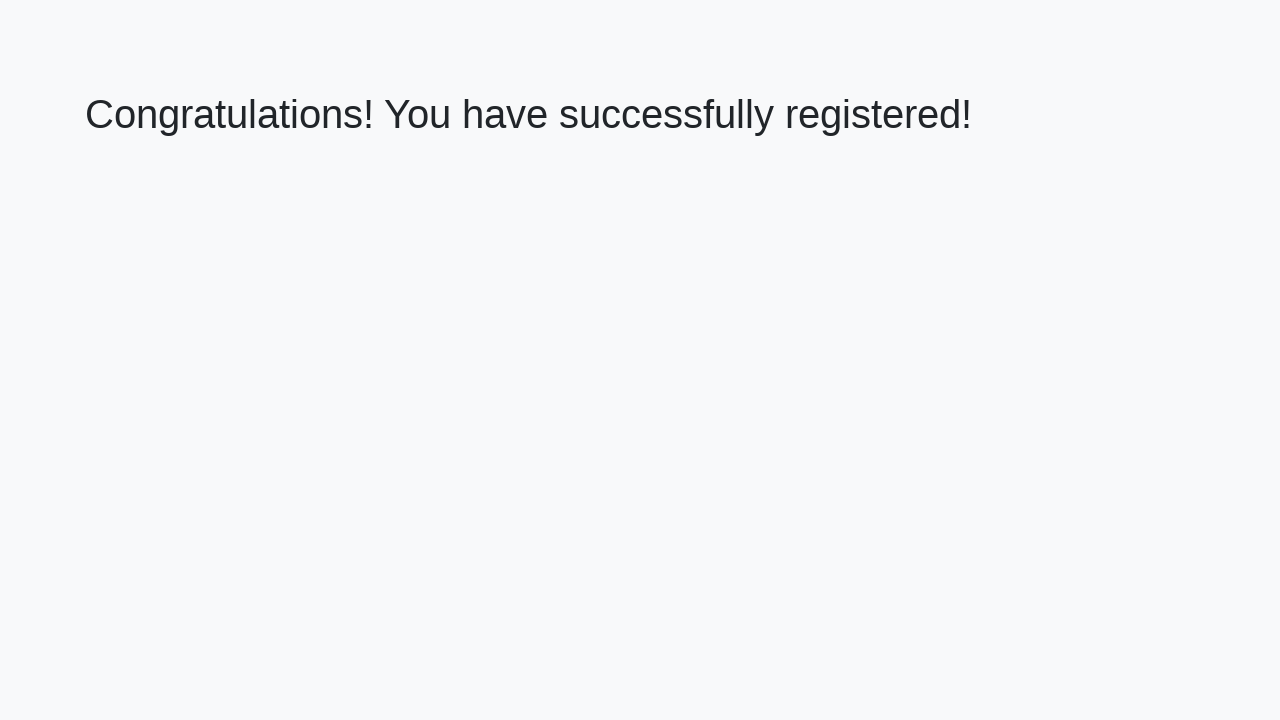

Success message element loaded
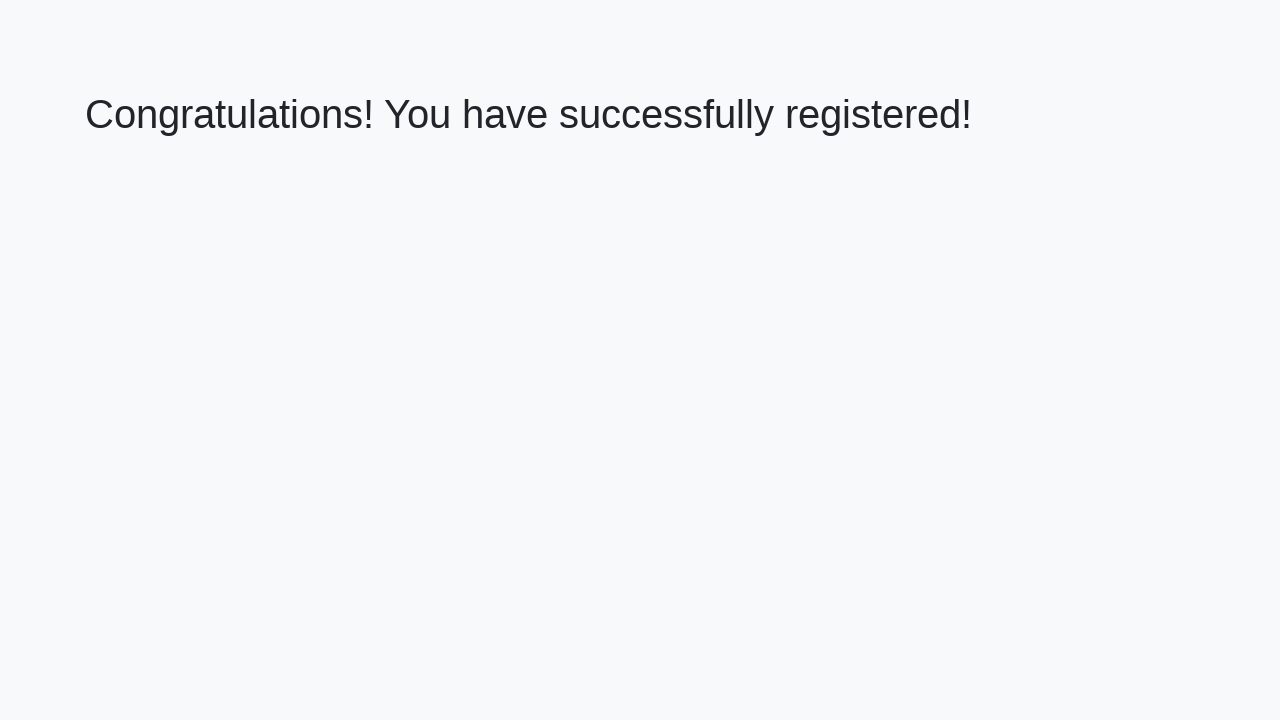

Retrieved success message text
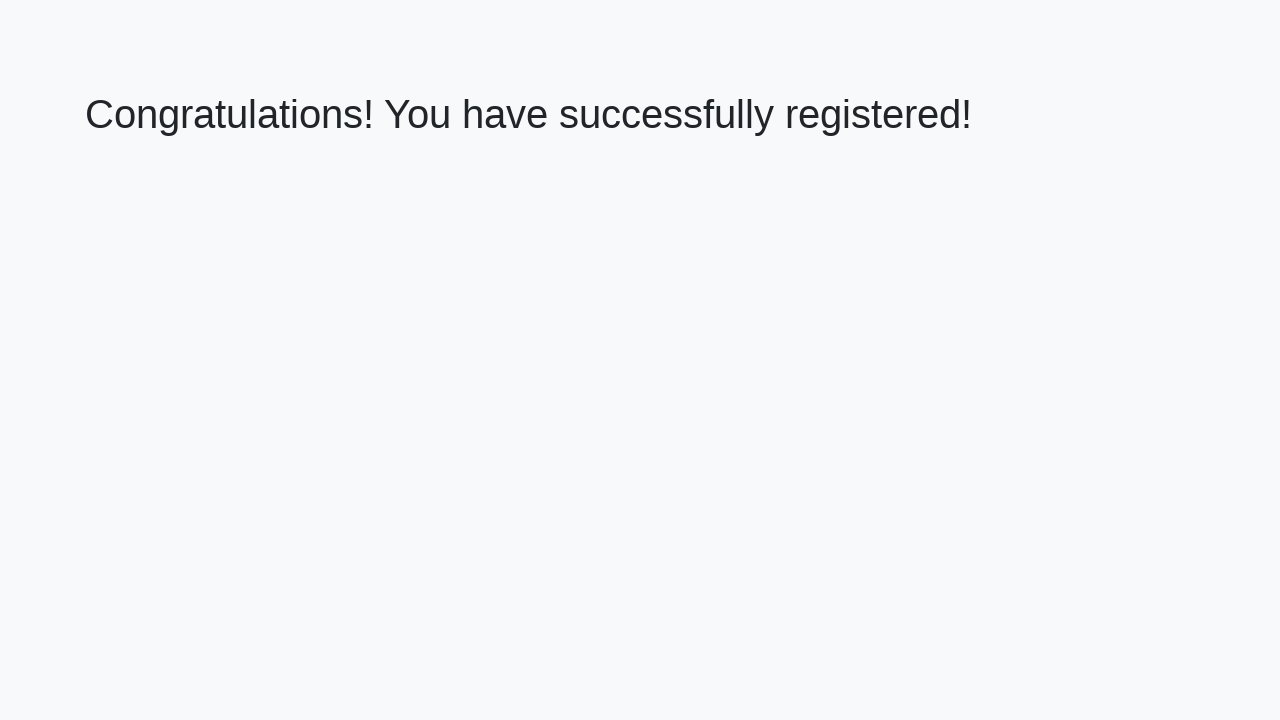

Verified success message: 'Congratulations! You have successfully registered!'
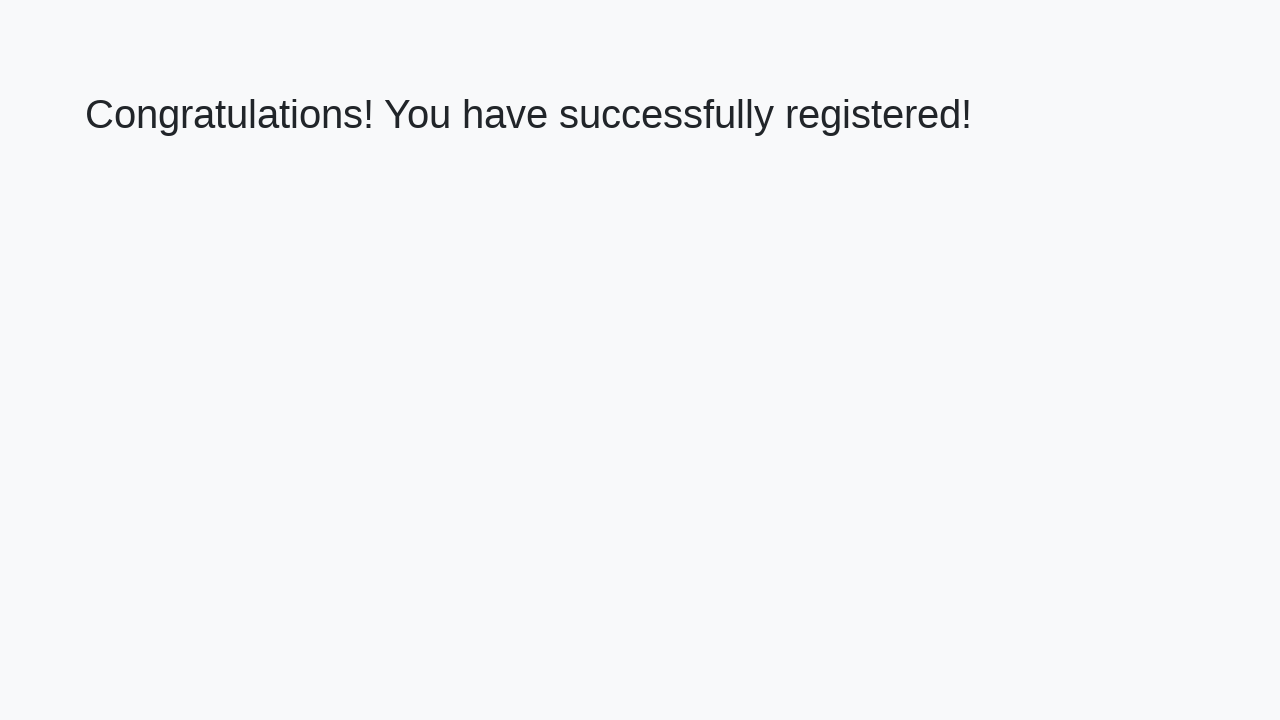

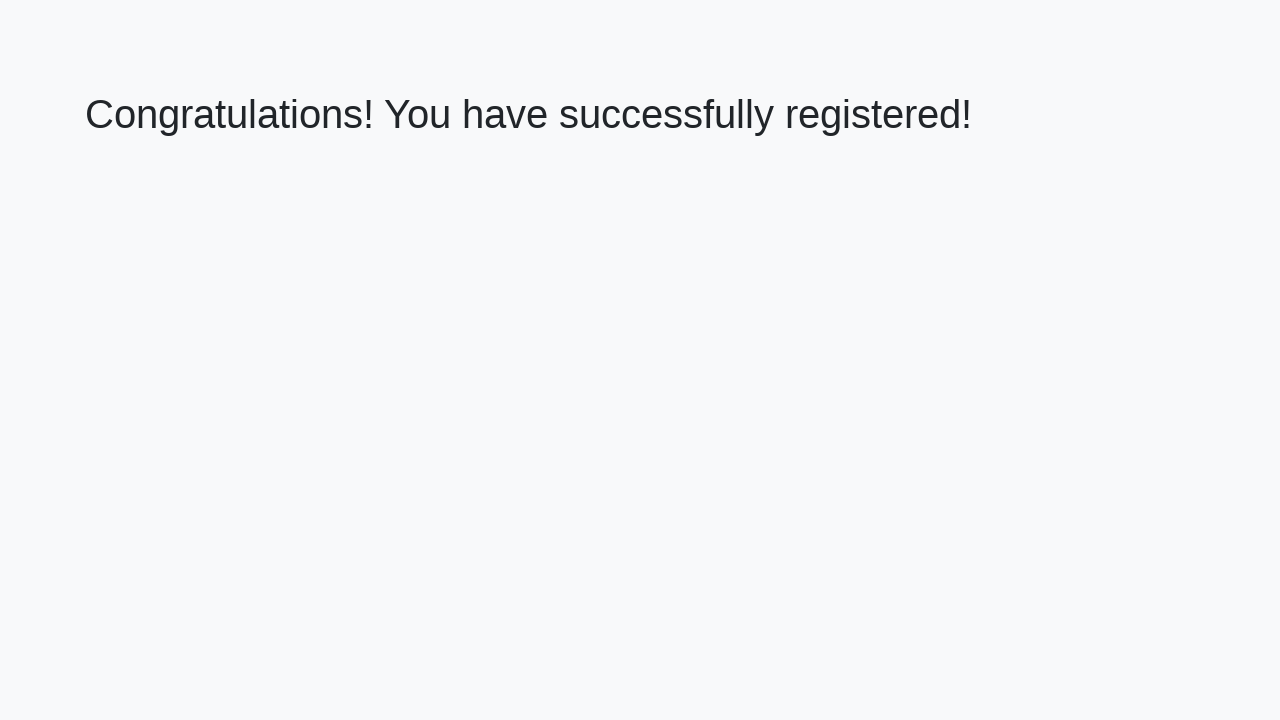